Navigates to YouTube homepage and verifies the page loads successfully

Starting URL: https://www.youtube.com

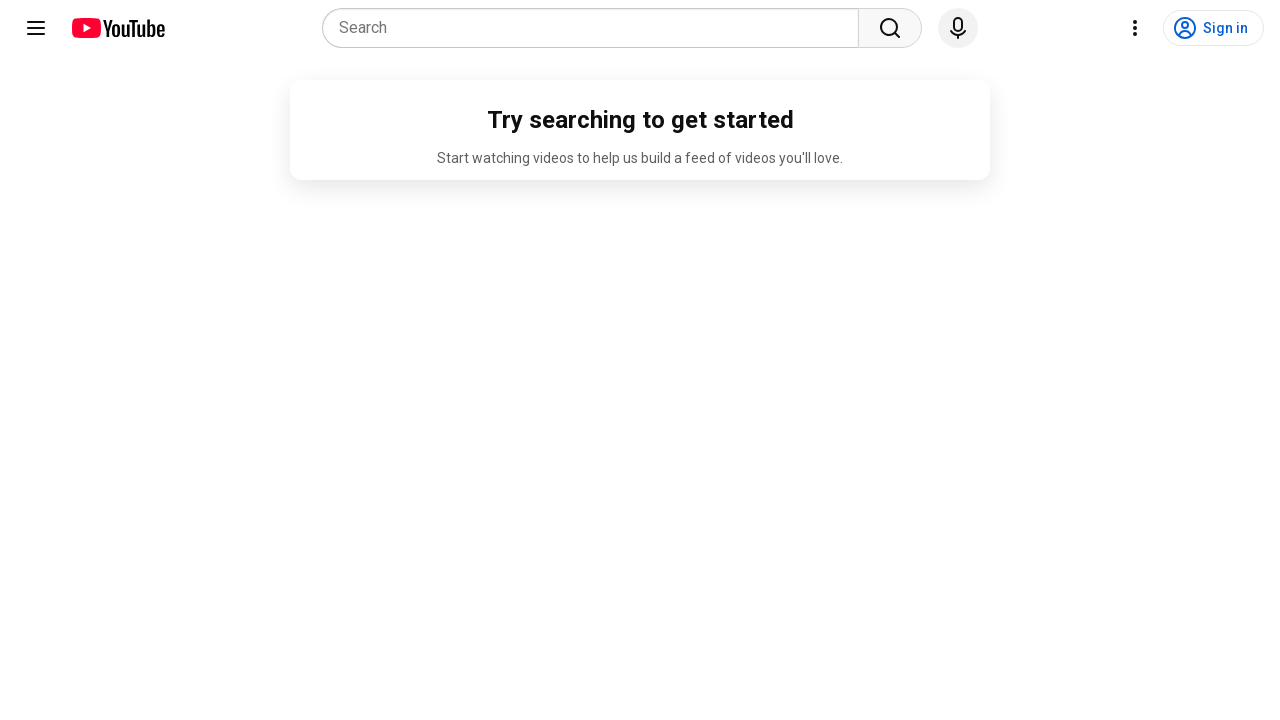

Navigated to YouTube homepage
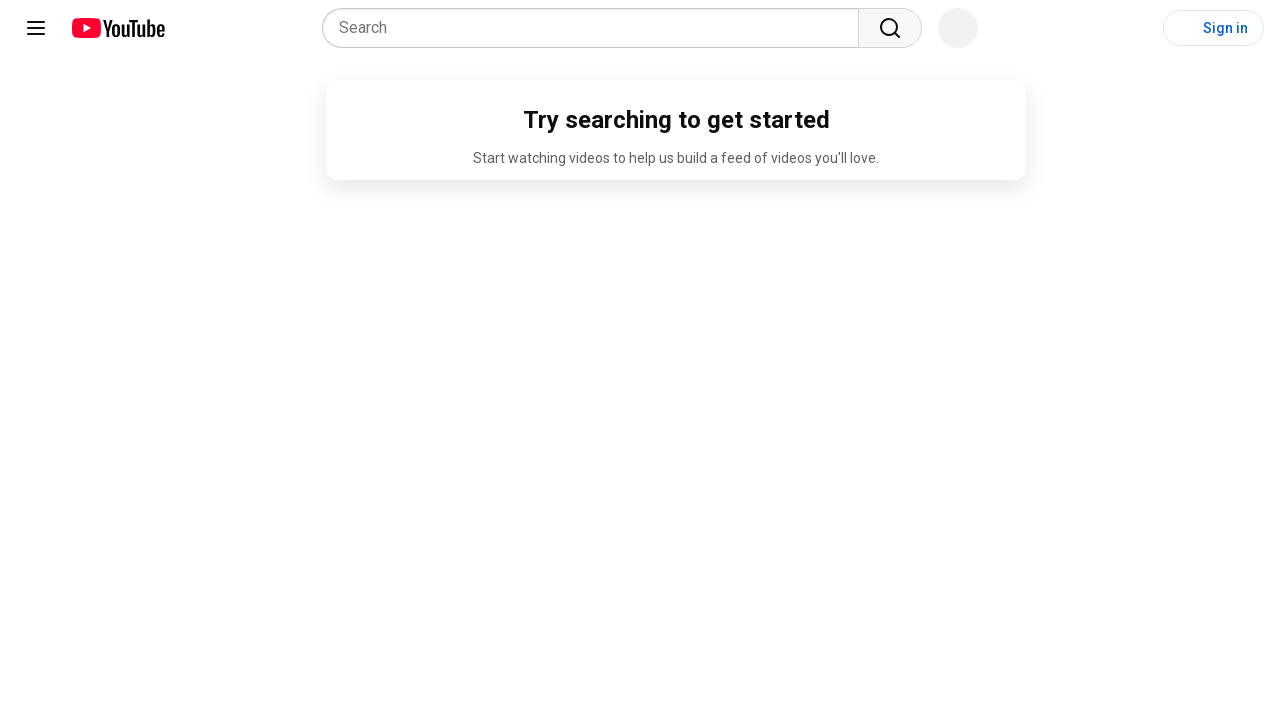

YouTube homepage loaded successfully
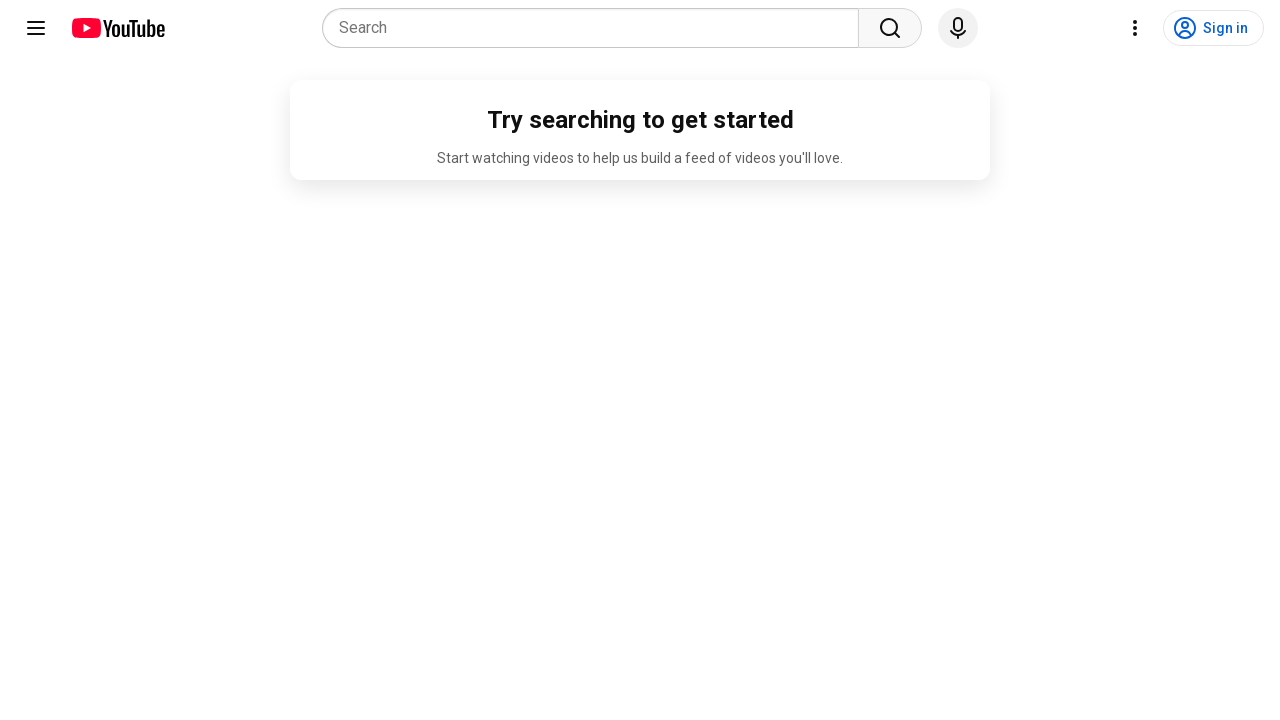

Verified page loaded at correct URL
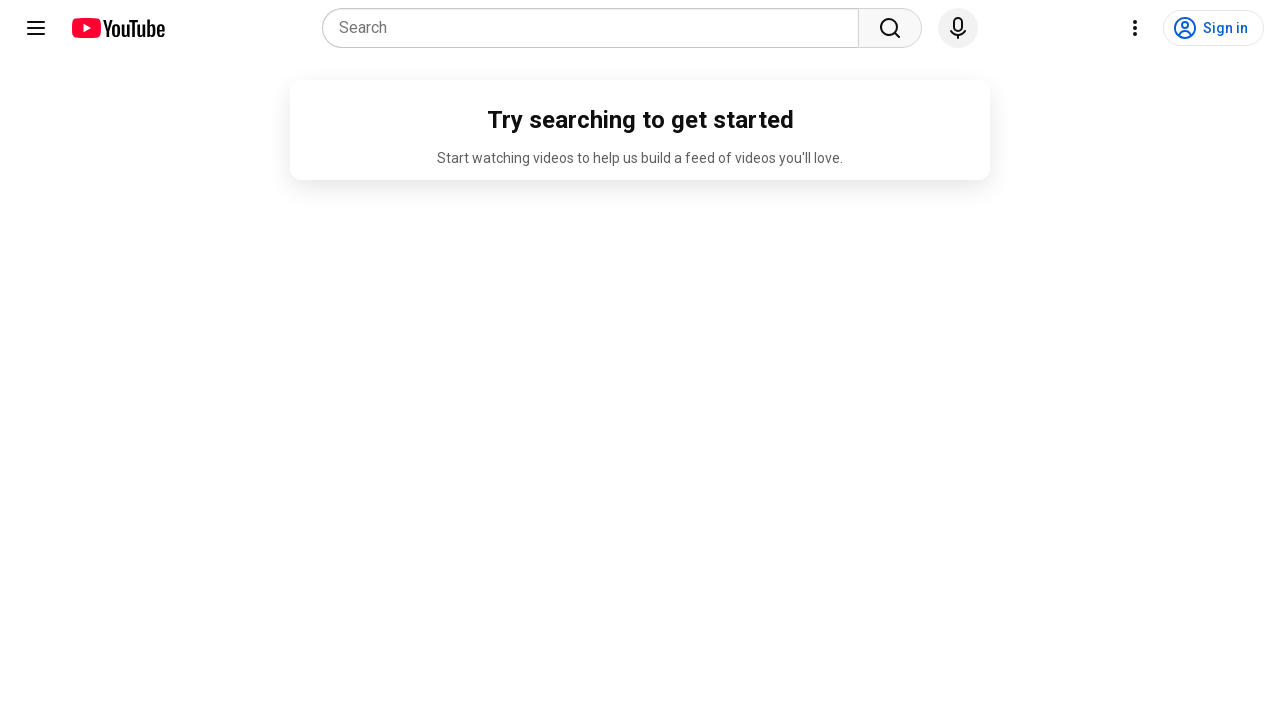

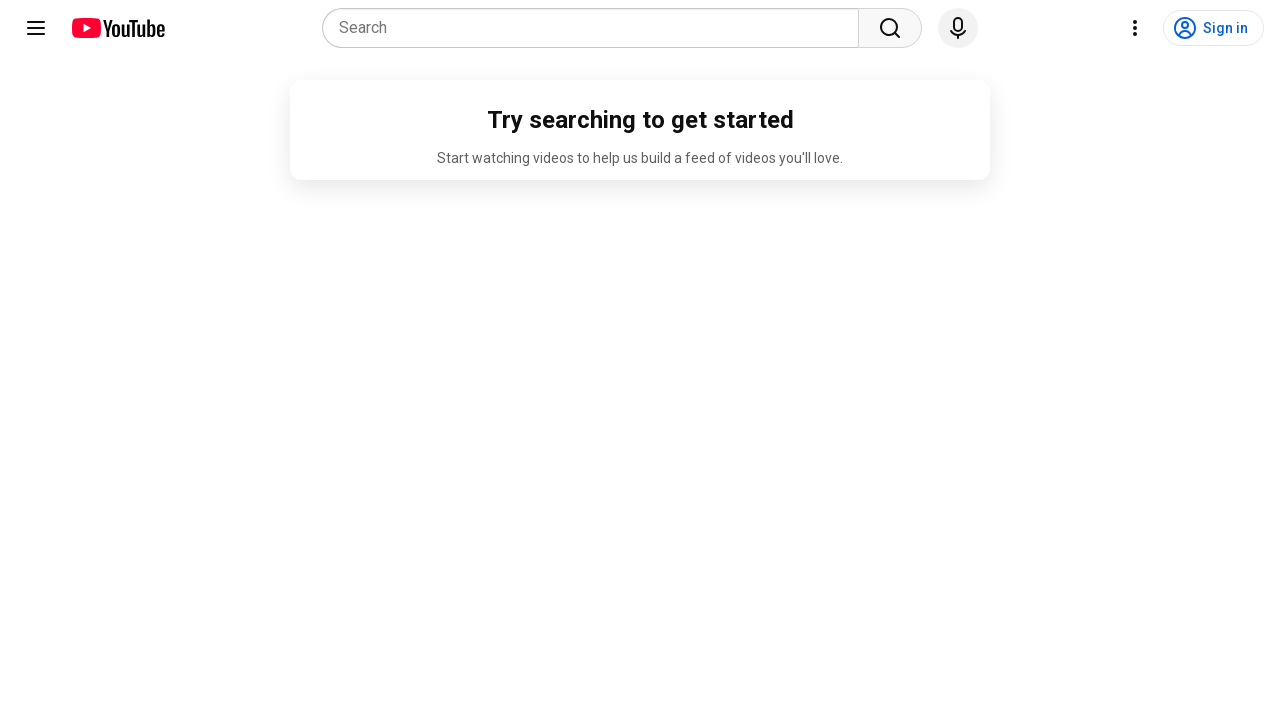